Navigates to a book store website and clicks on the shopping cart button in the toolbar

Starting URL: https://bookcart.azurewebsites.net/

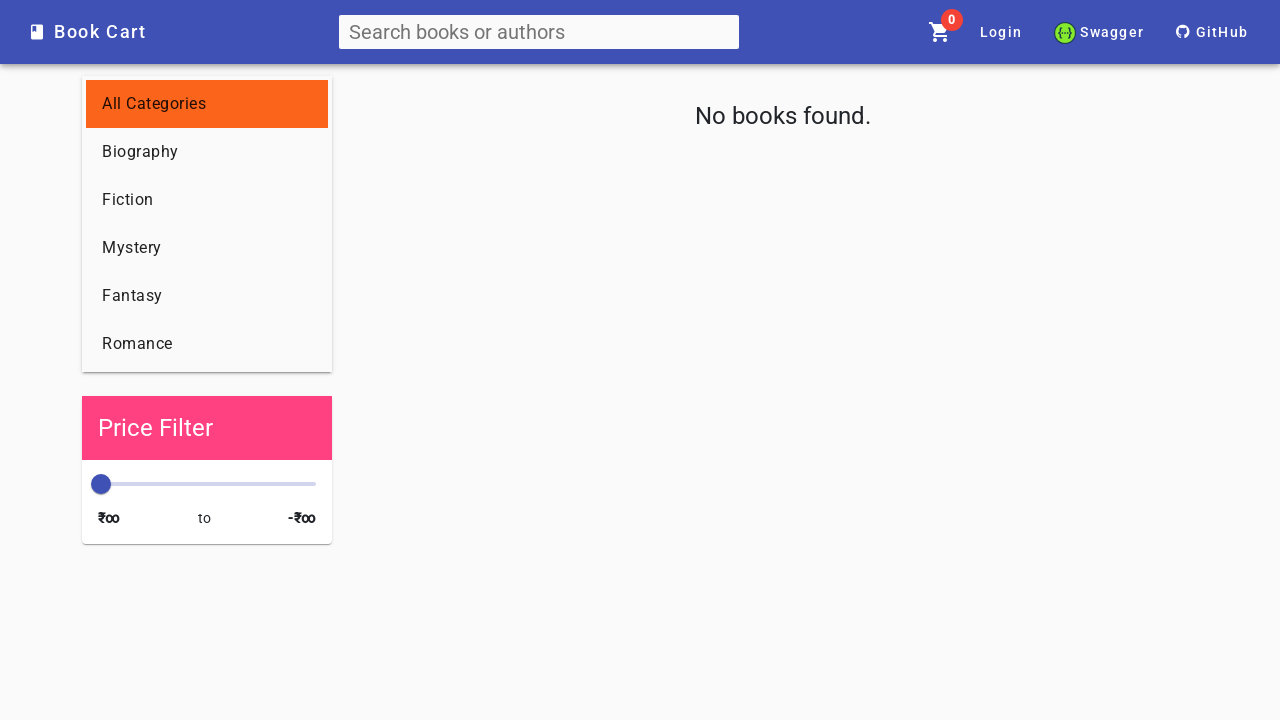

Clicked shopping cart button in toolbar at (1001, 32) on xpath=//mat-toolbar/mat-toolbar-row/div[3]/button[2]/span[3]
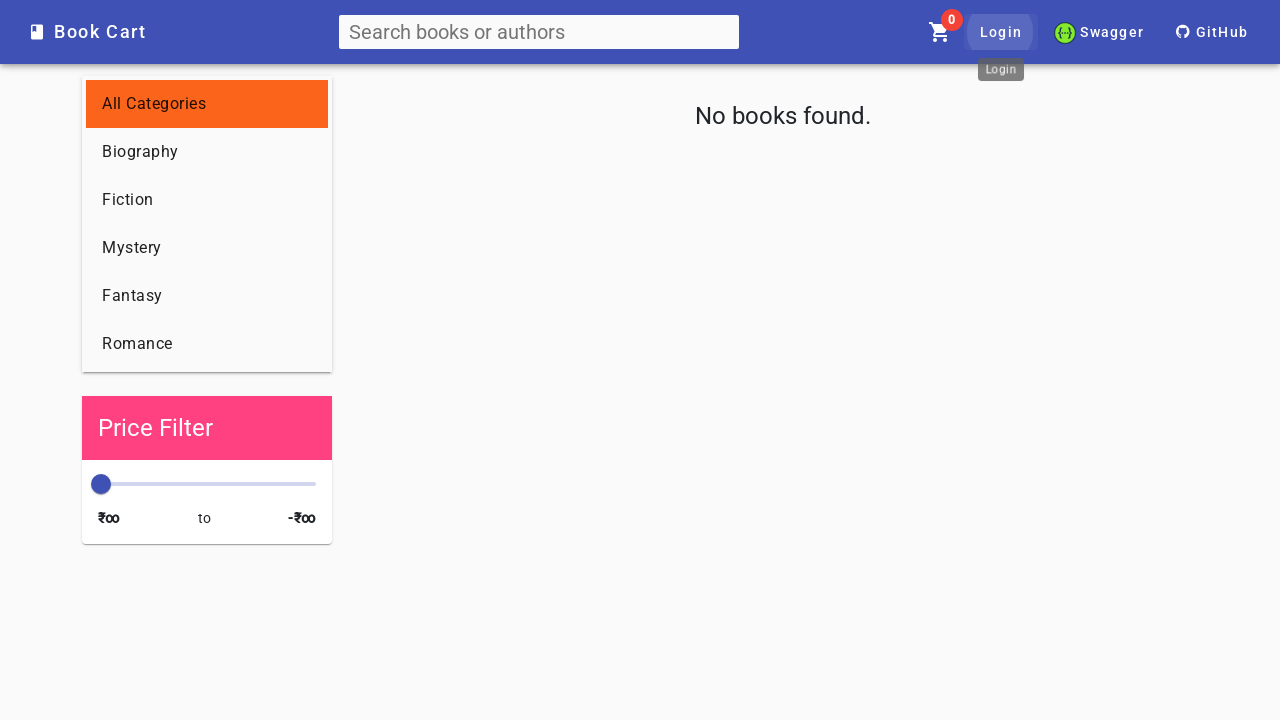

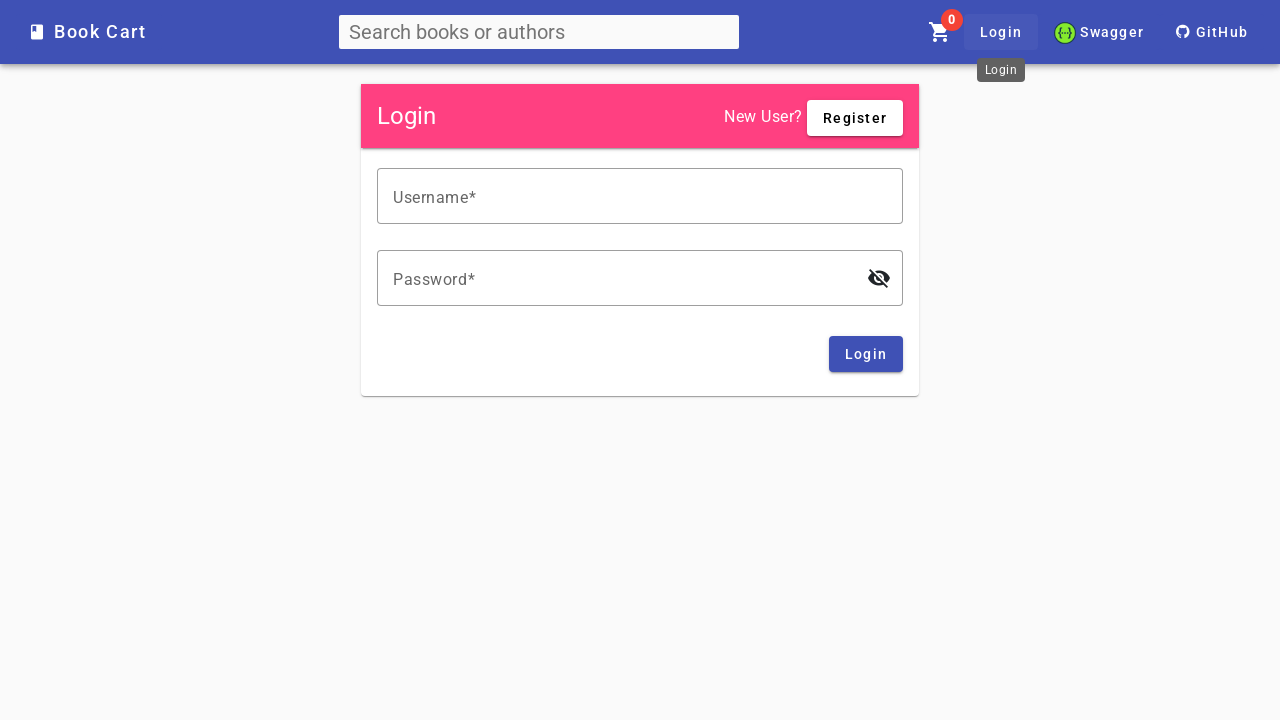